Tests checkbox functionality by counting all checkboxes on the page, clicking the first checkbox option, and verifying it becomes selected.

Starting URL: https://rahulshettyacademy.com/AutomationPractice/

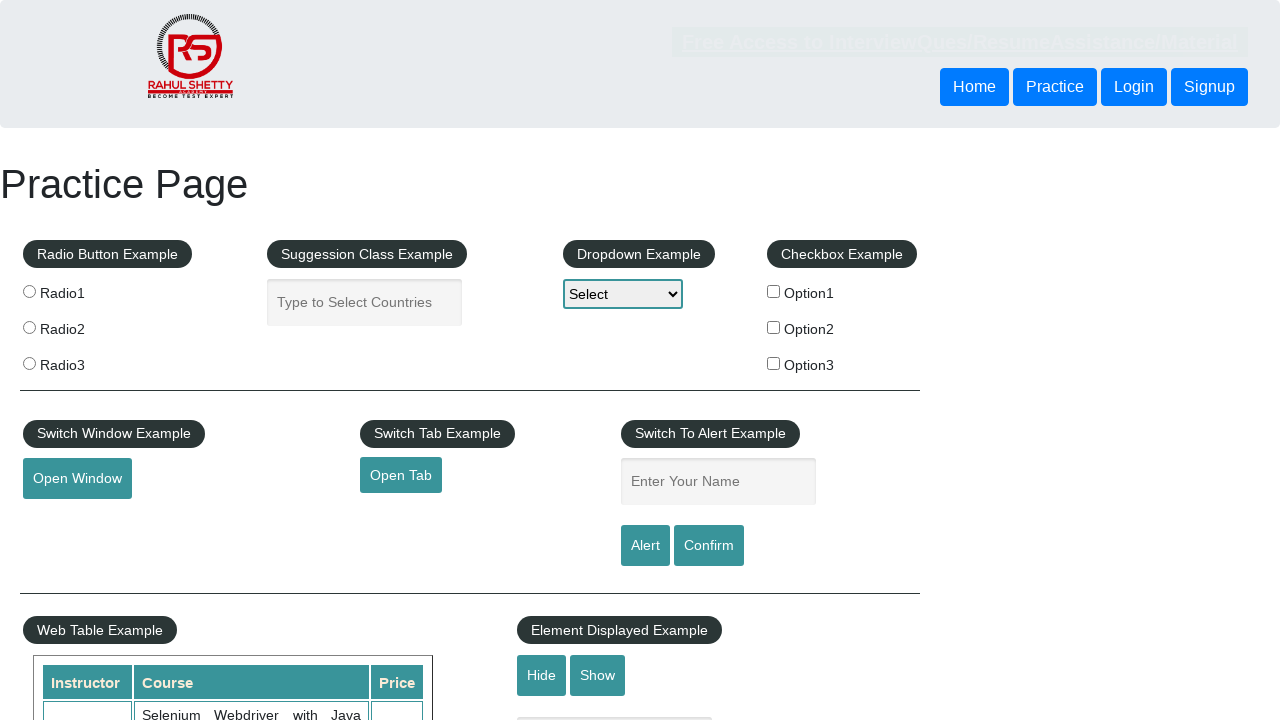

Located all checkboxes on the page - found 3 total
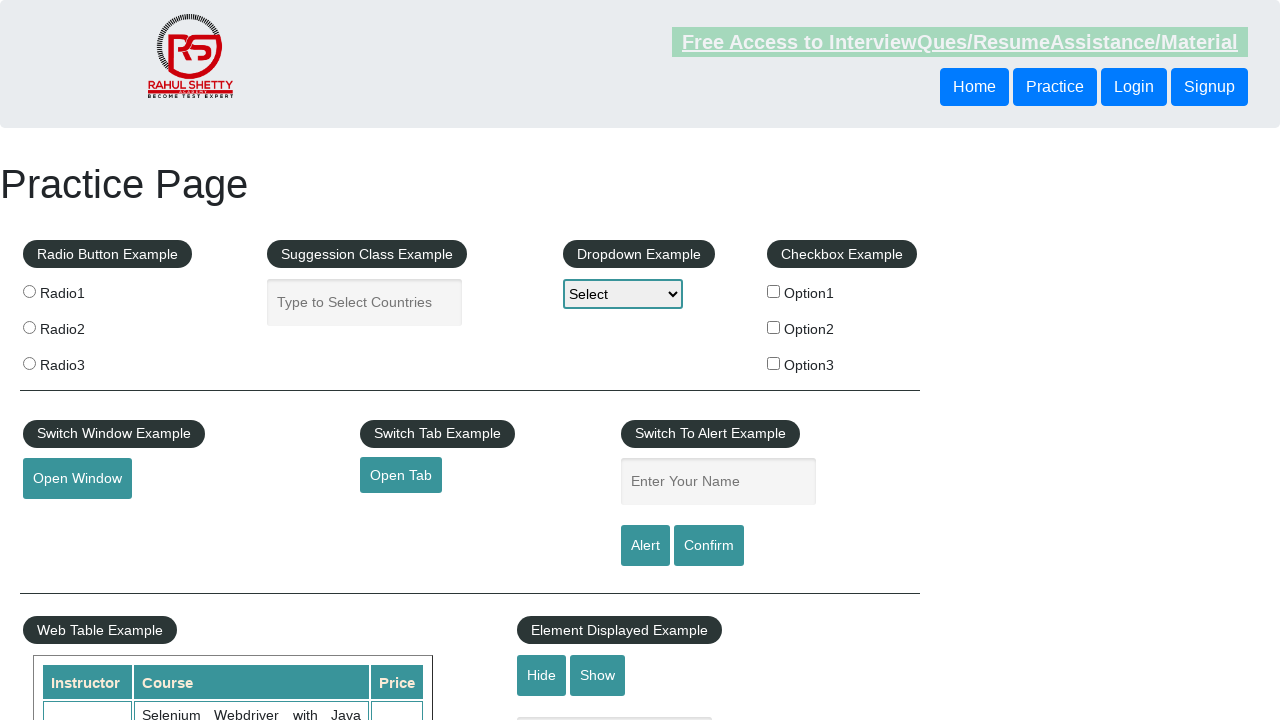

Clicked the first checkbox option (checkBoxOption1) at (774, 291) on #checkBoxOption1
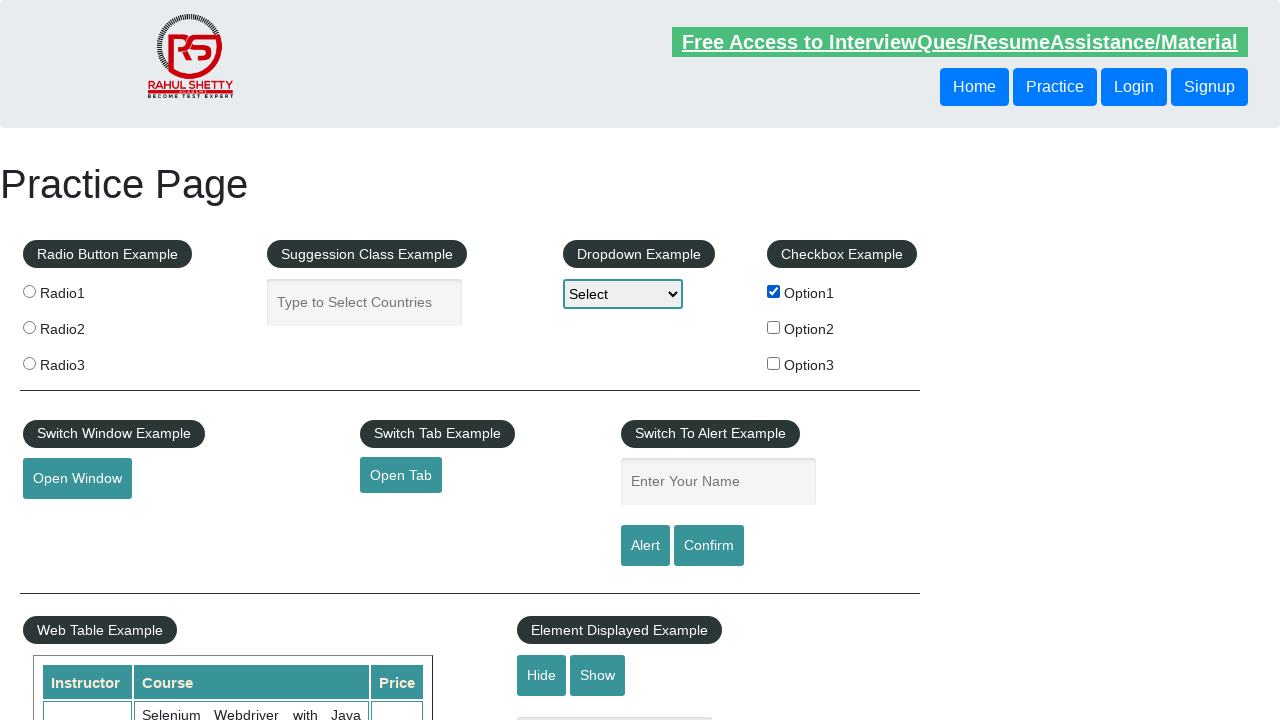

Located the first checkbox to verify selection status
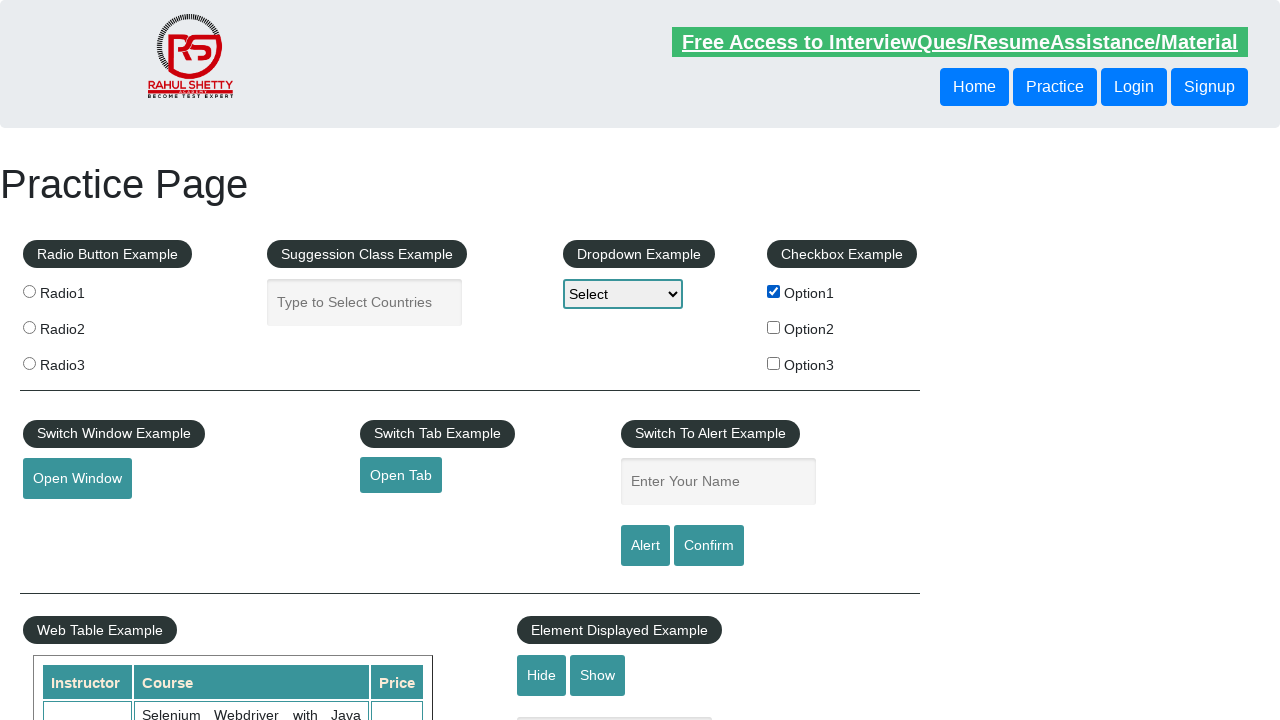

Verified that the first checkbox is now selected
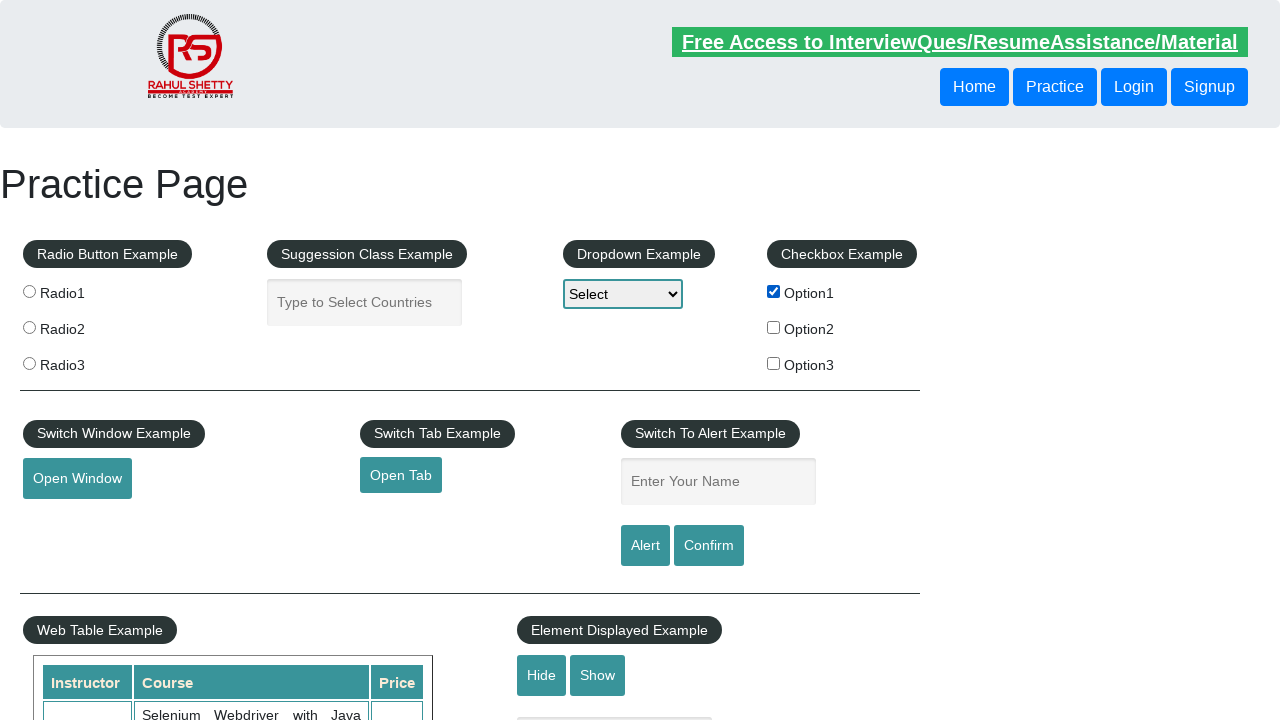

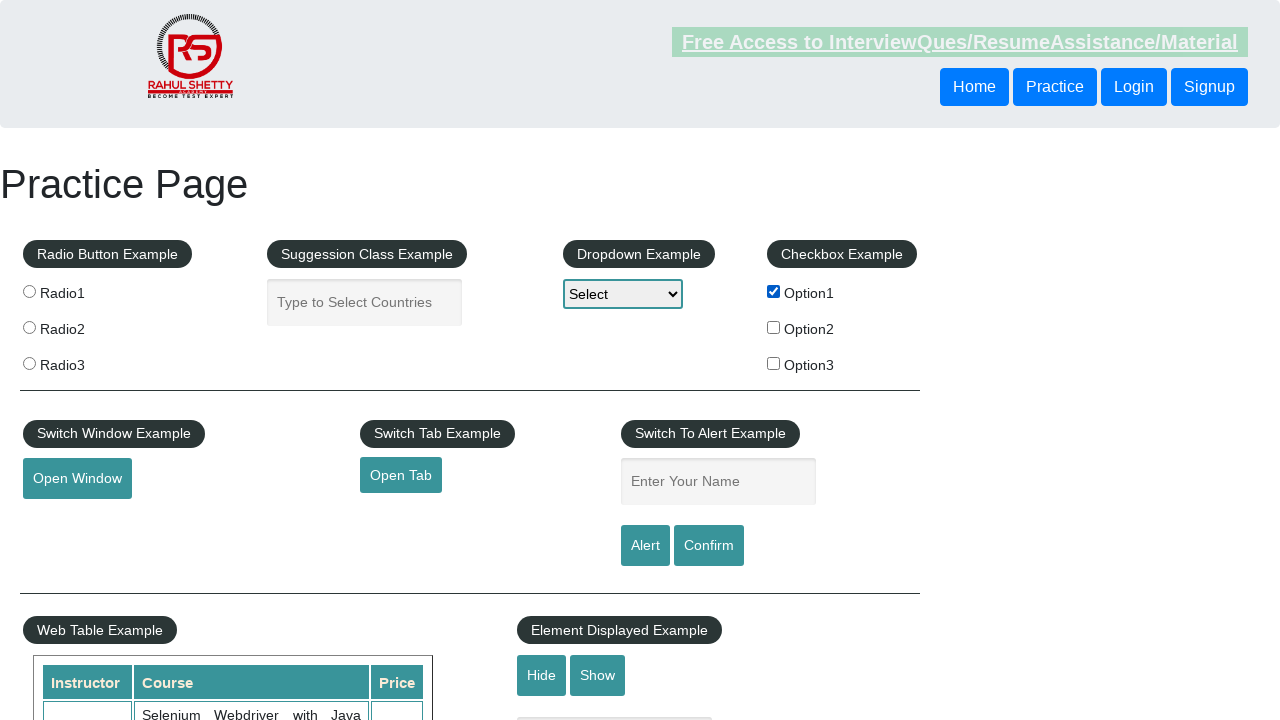